Navigates to the LambdaTest e-commerce playground website and clicks on the iPhone product link to view the product details.

Starting URL: https://ecommerce-playground.lambdatest.io/

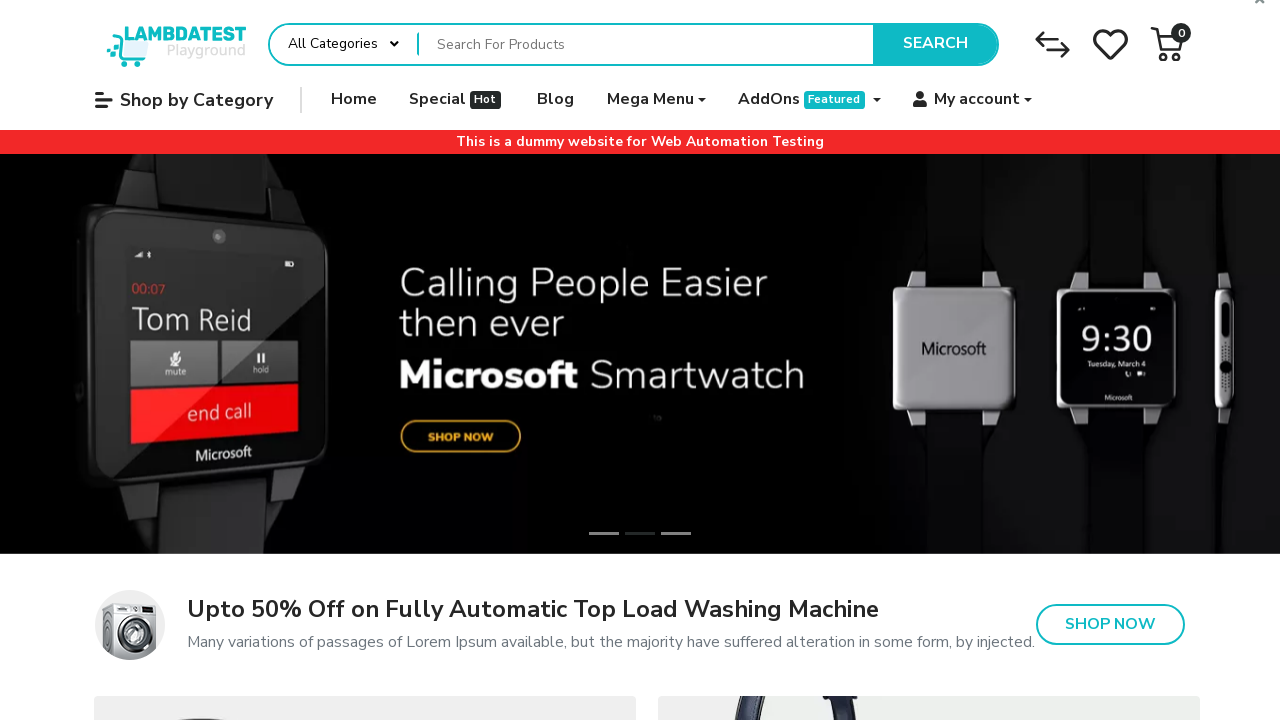

Navigated to LambdaTest e-commerce playground website
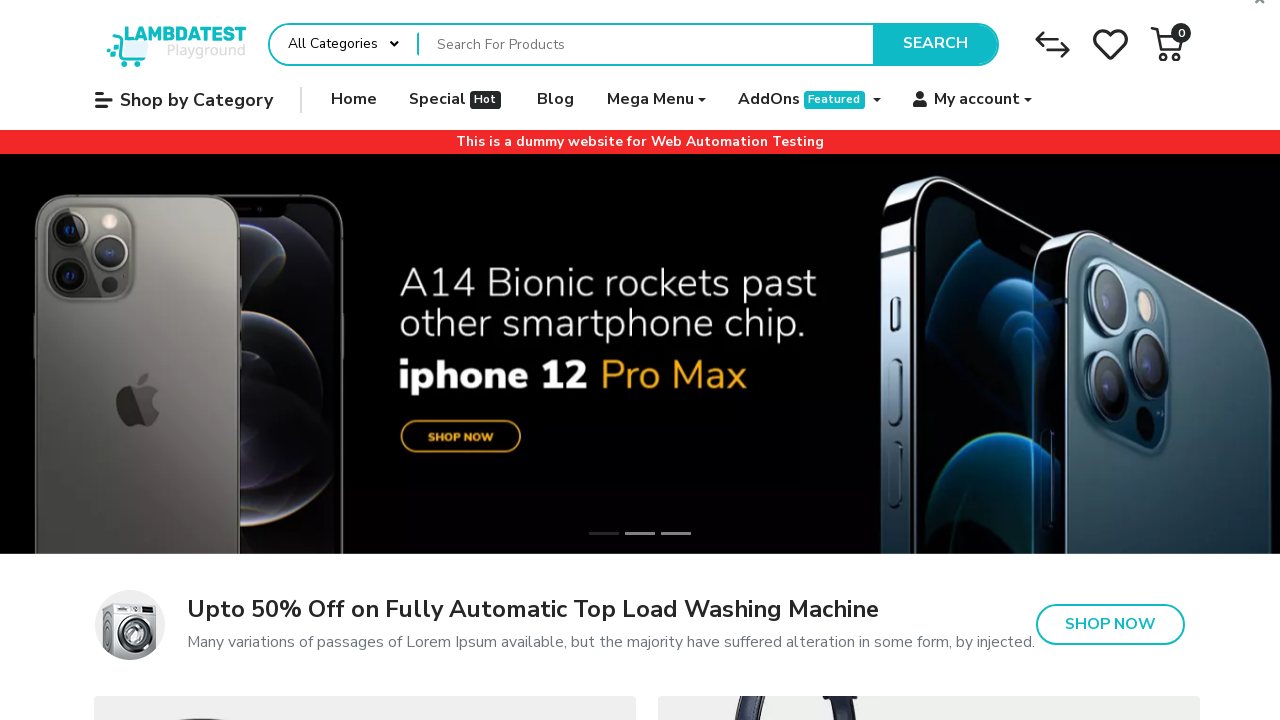

Clicked on iPhone product link to view product details at (640, 360) on a:has-text('iPhone')
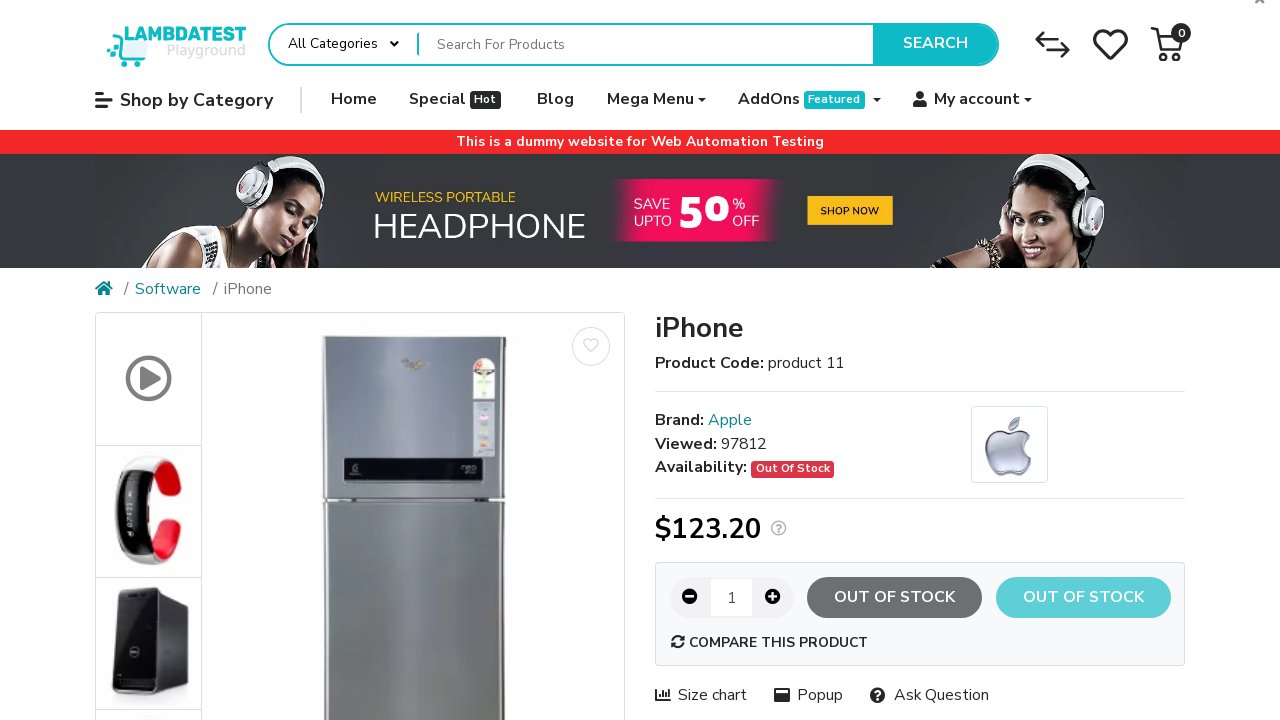

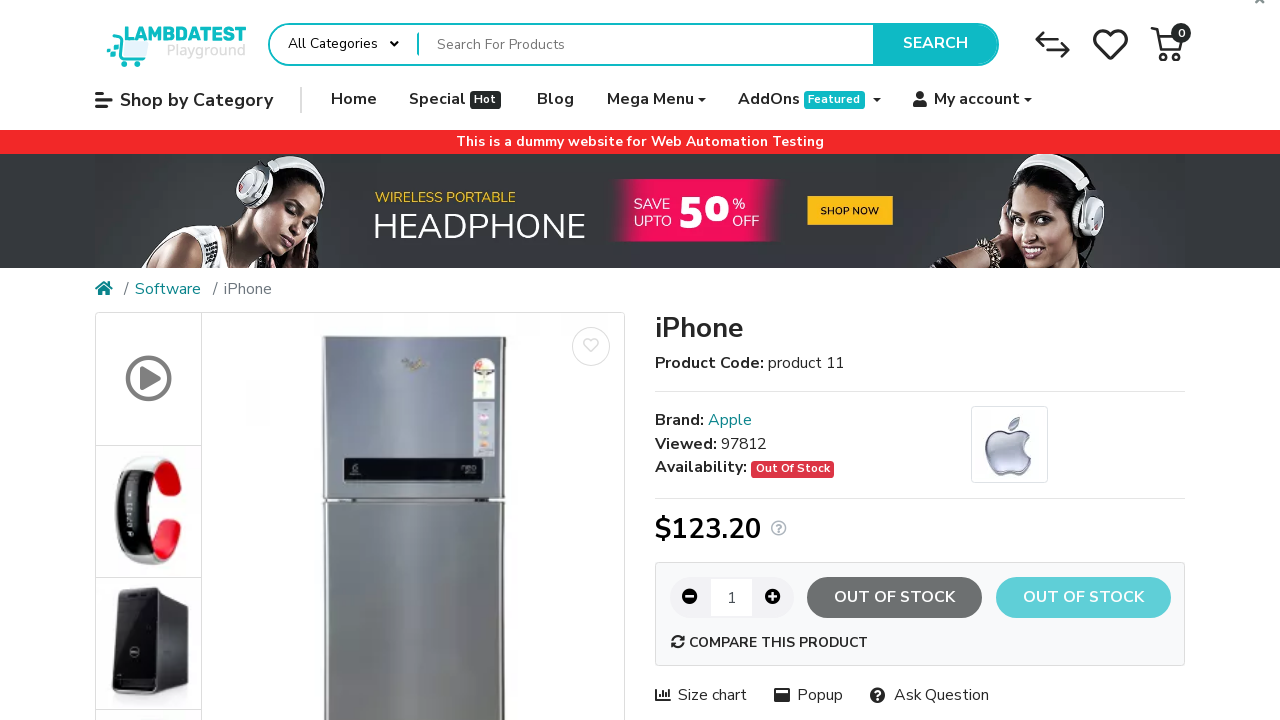